Tests JavaScript alert functionality by clicking a button that triggers an alert and then accepting it

Starting URL: https://the-internet.herokuapp.com/javascript_alerts

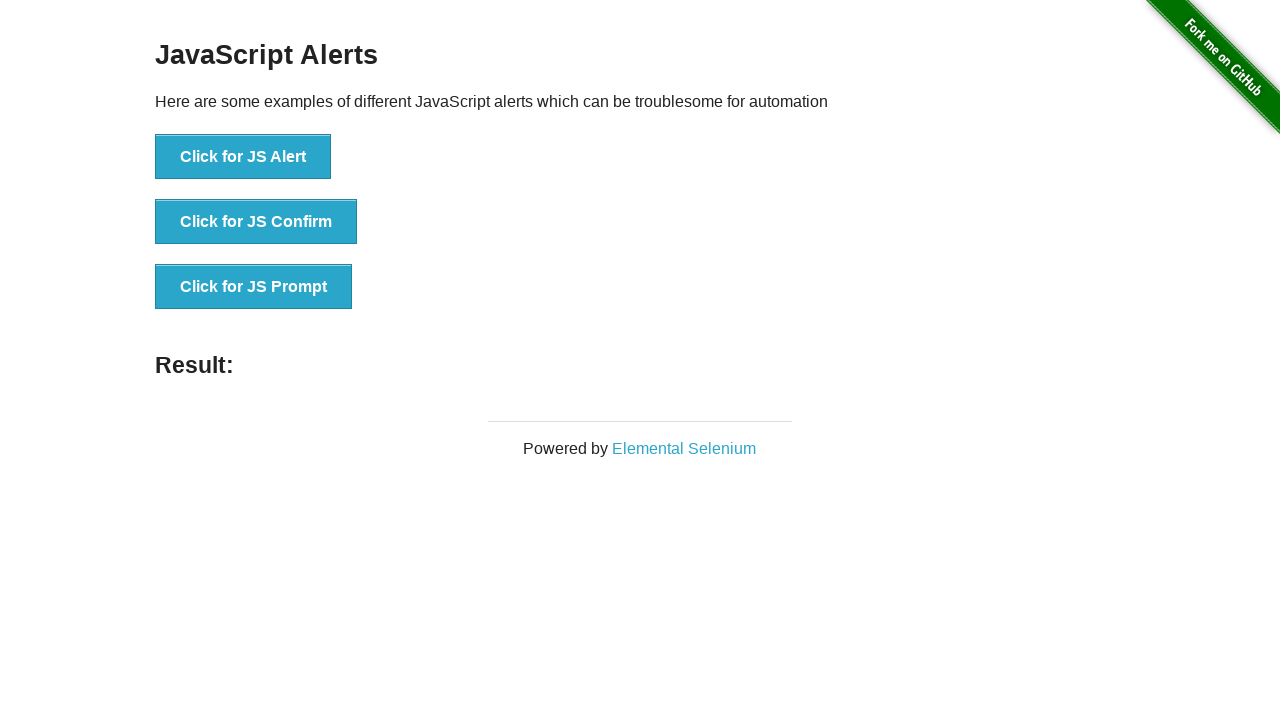

Clicked button that triggers JavaScript alert at (243, 157) on button[onclick='jsAlert()']
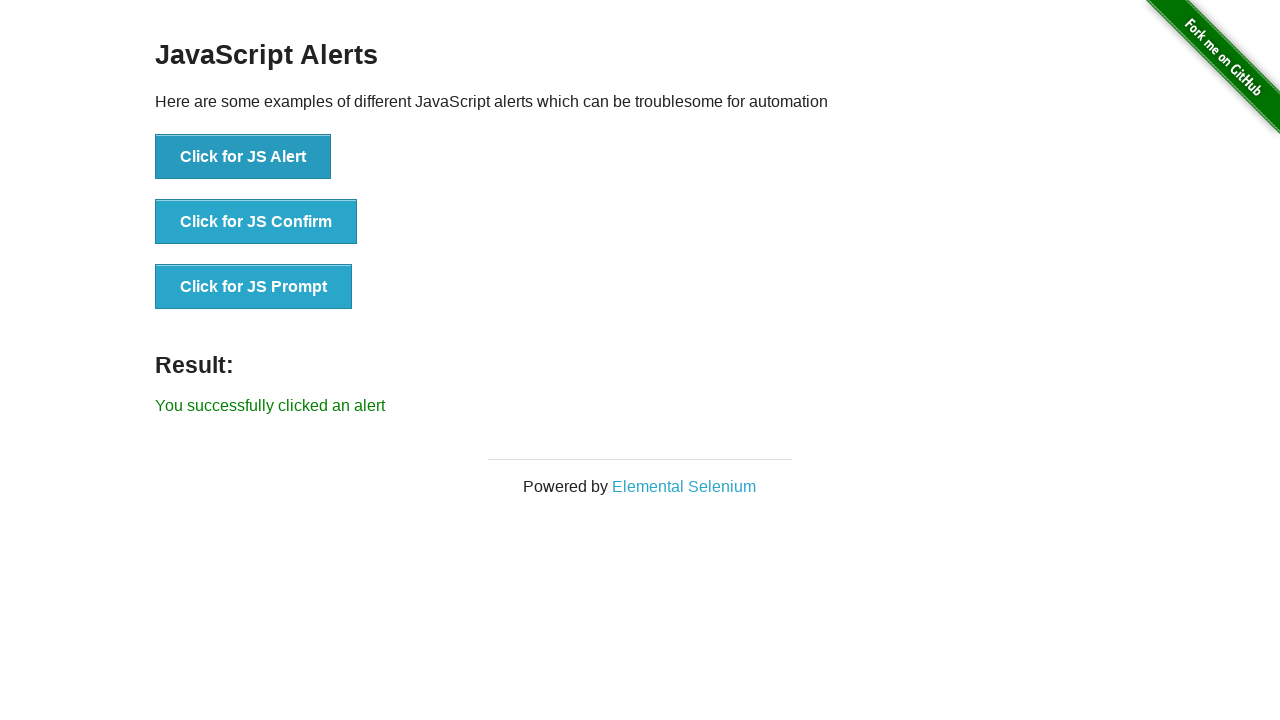

Set up dialog handler to accept alerts
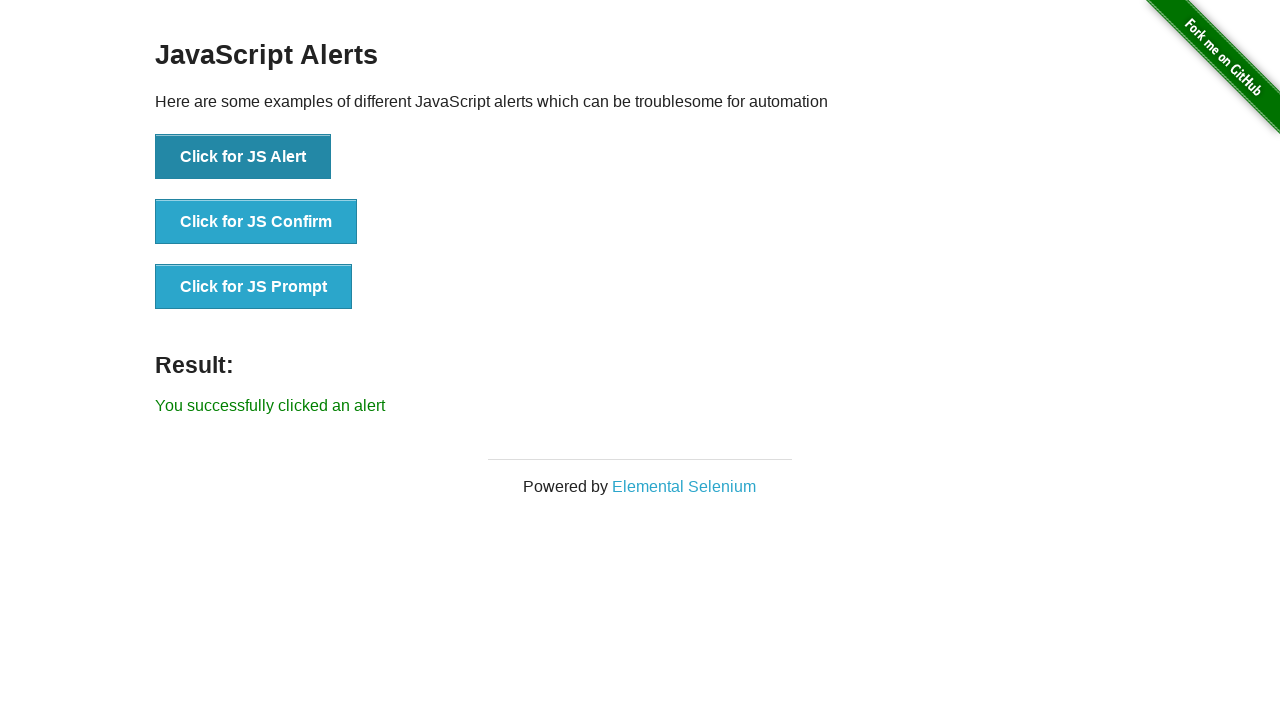

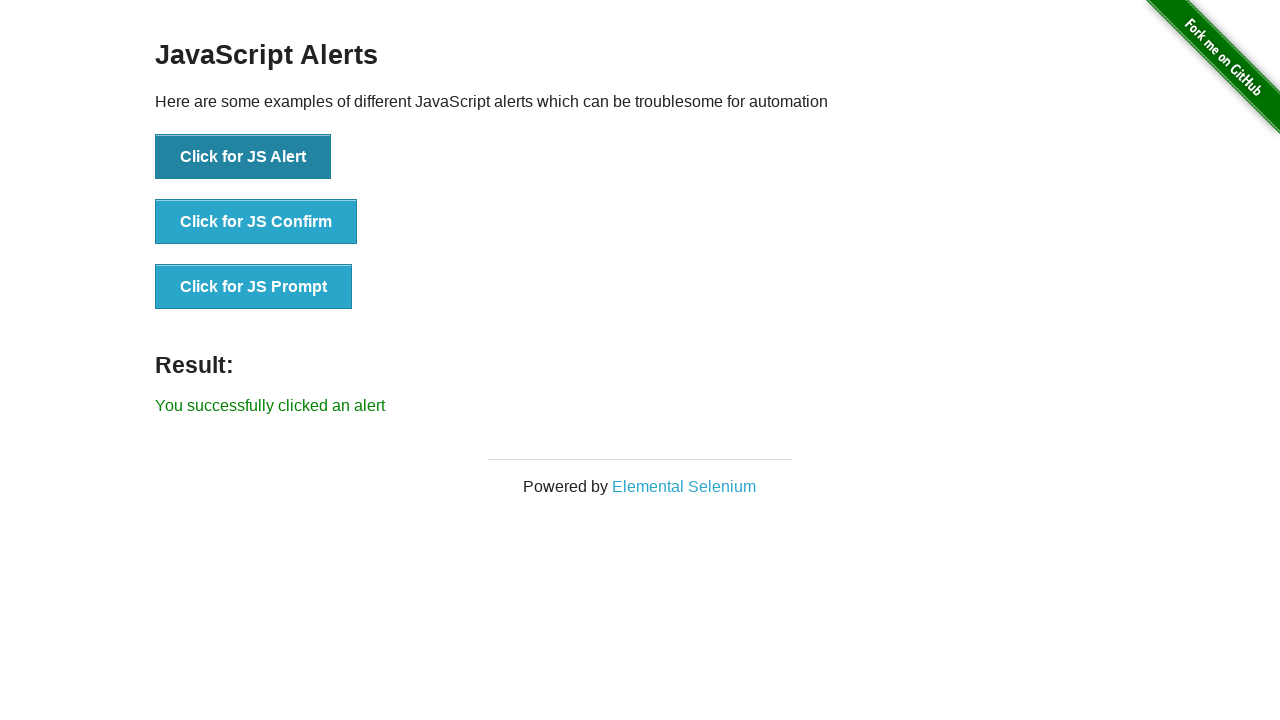